Tests horizontal slider functionality by clicking and dragging the slider element to move it by an offset

Starting URL: https://the-internet.herokuapp.com/horizontal_slider

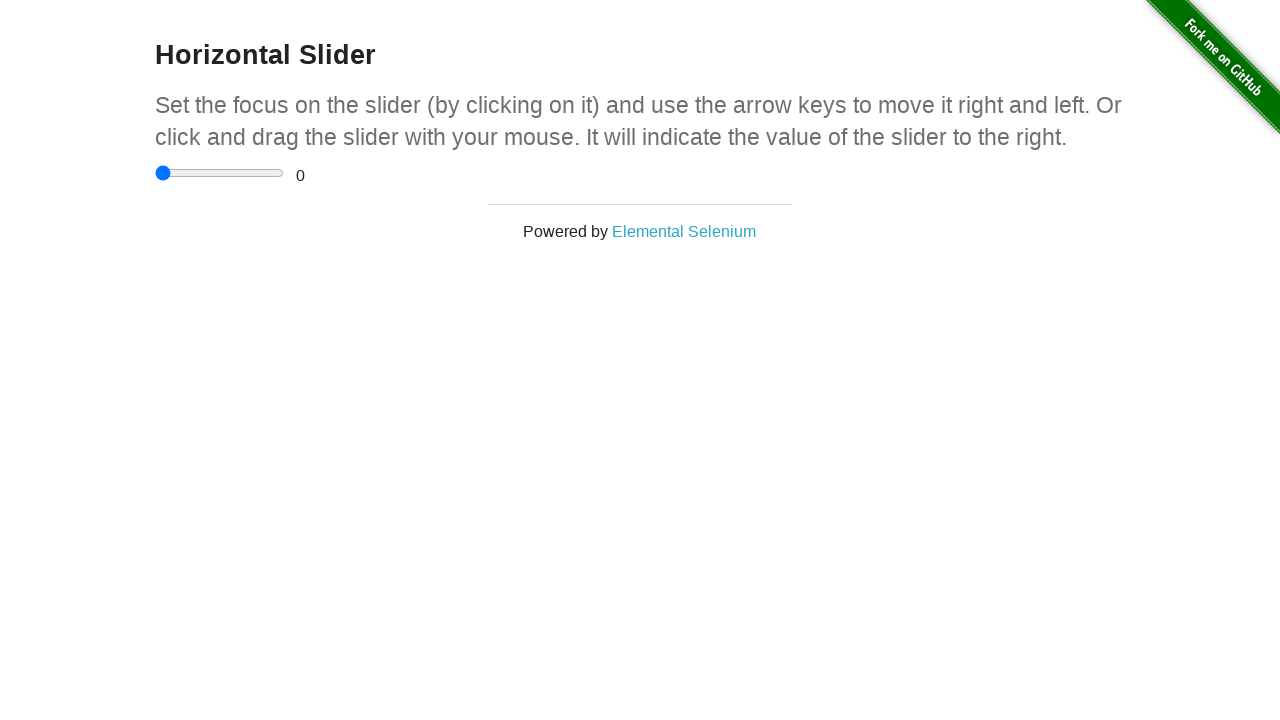

Navigated to horizontal slider practice page
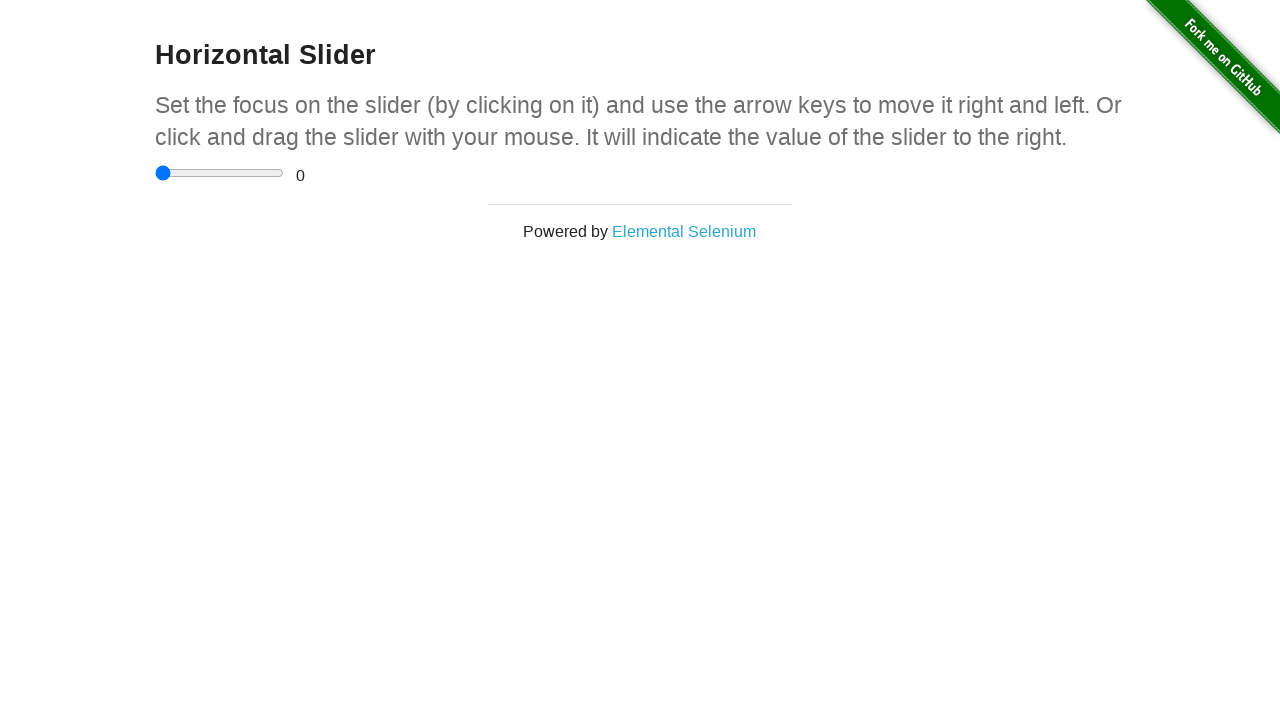

Located the horizontal slider element
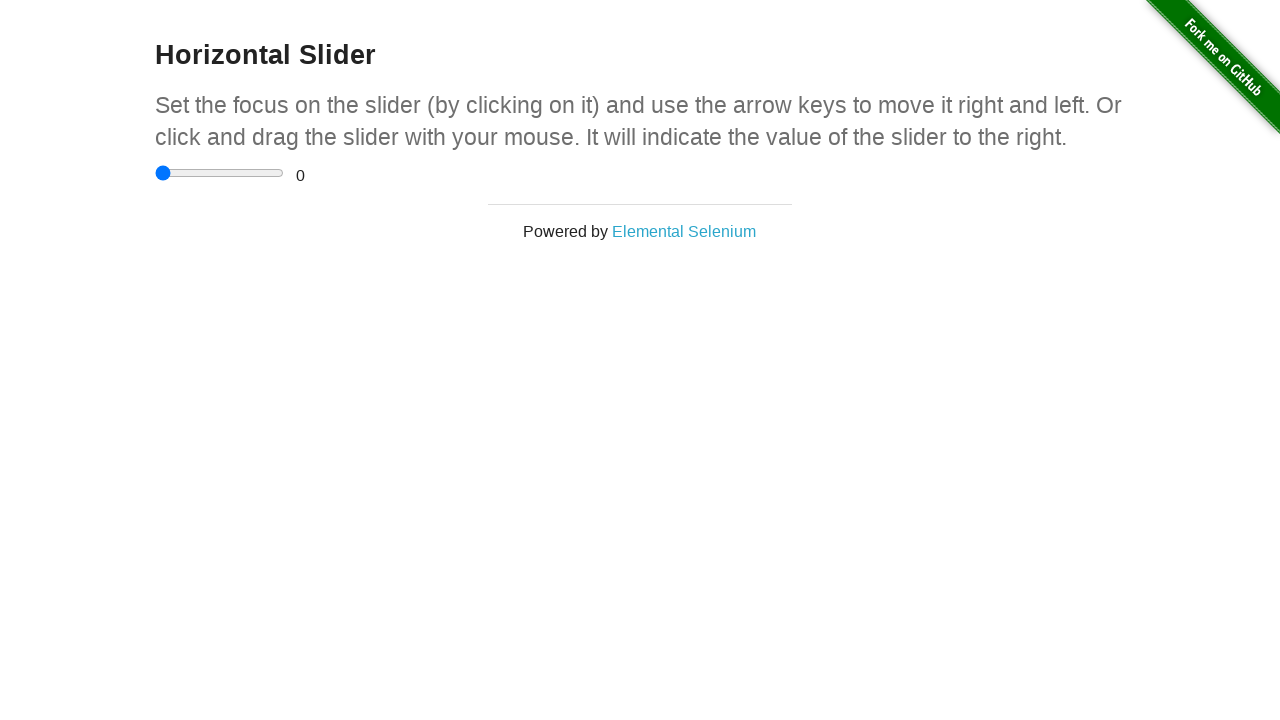

Dragged slider 50 pixels to the right at (205, 165)
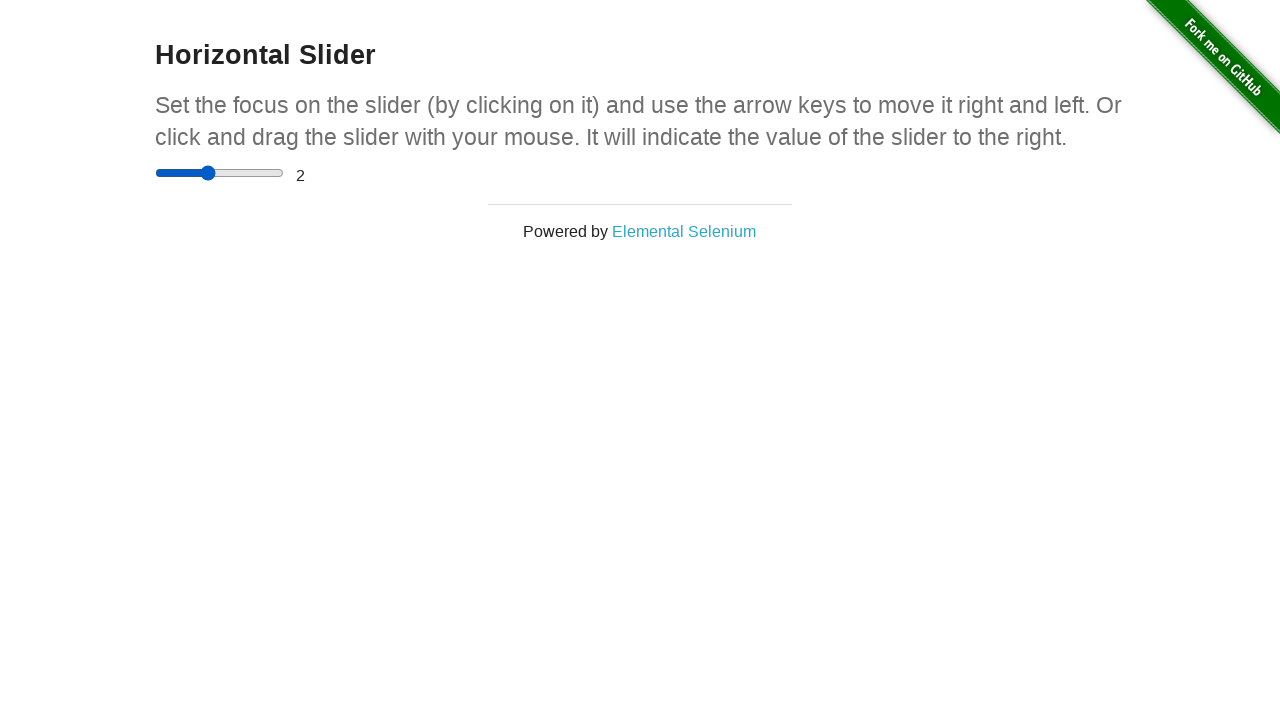

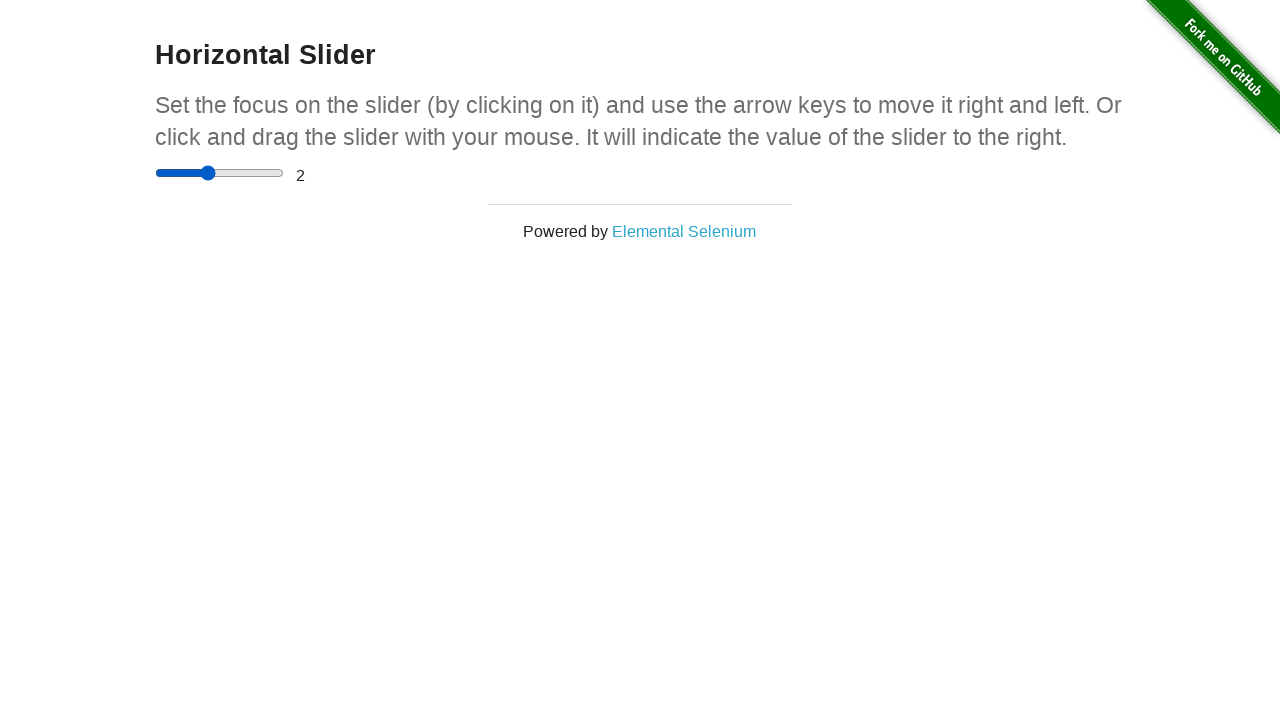